Tests window handling by clicking on Google signup button which opens a new window, then switches to the new window and fills in a name field

Starting URL: https://webapps.tekstac.com/SeleniumApp1/TrainReservation/login.html

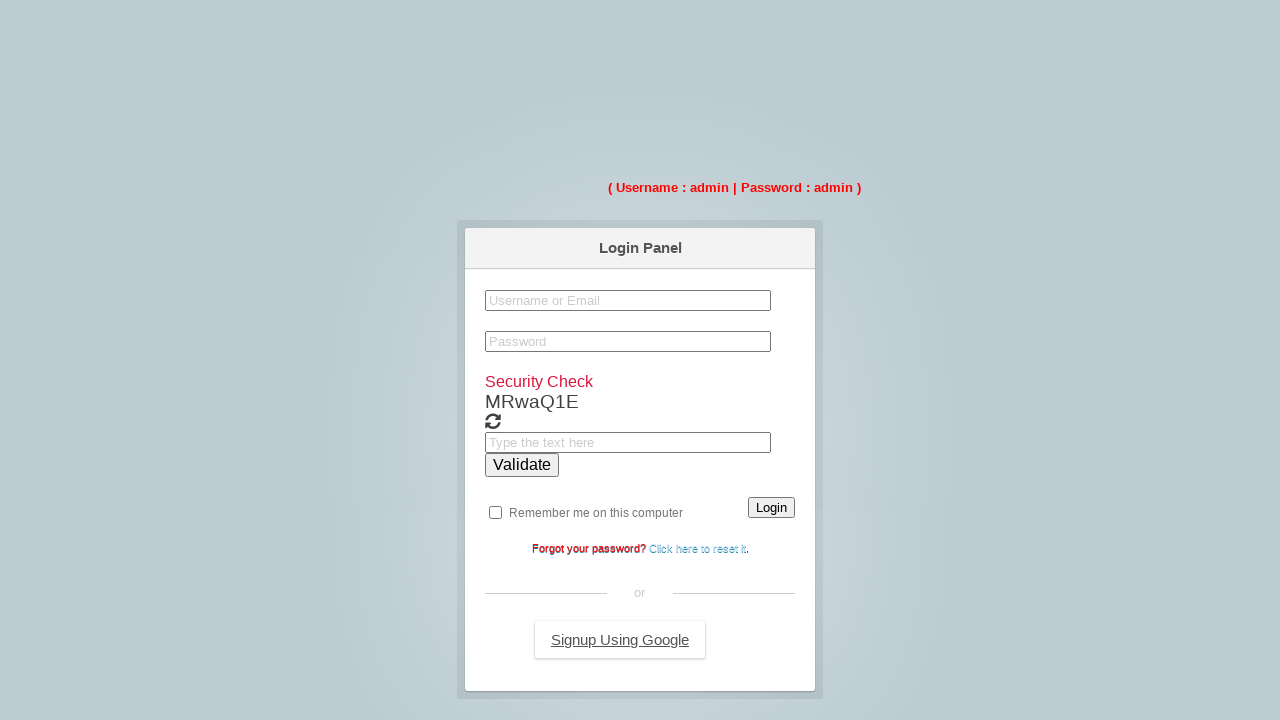

Clicked Google signup button to open new window at (620, 640) on #gmailsignin
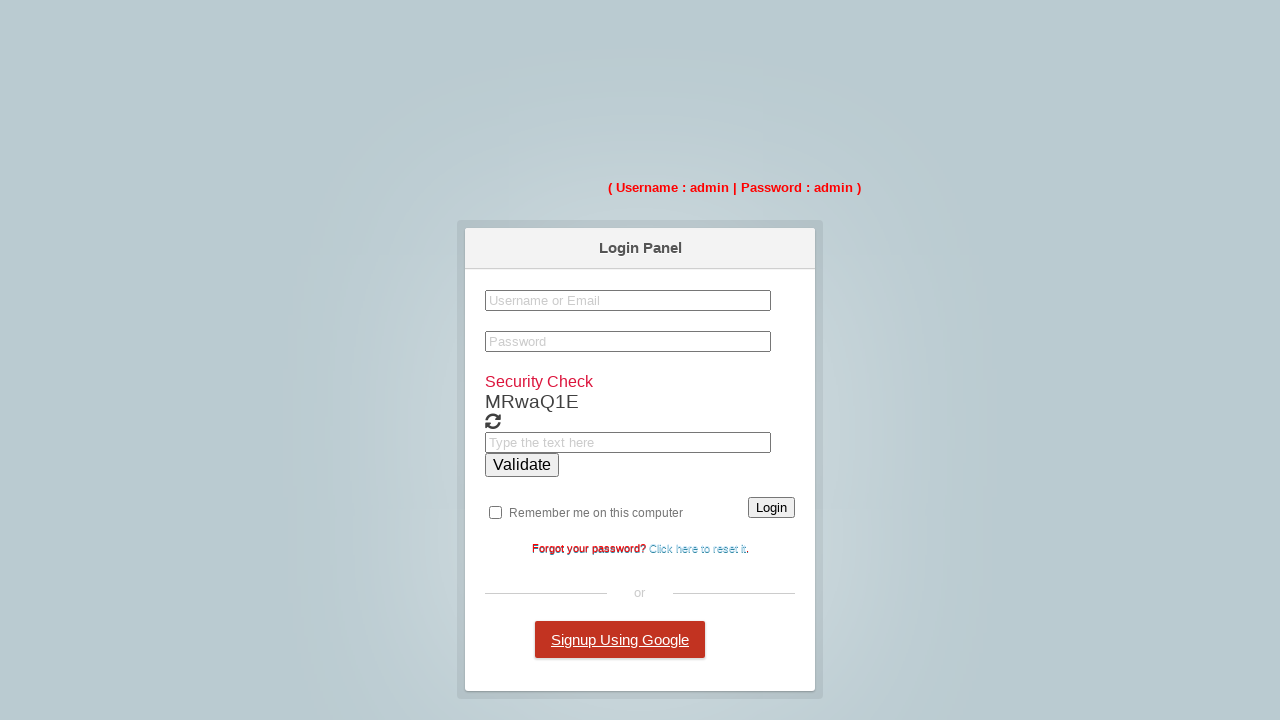

New window opened and captured
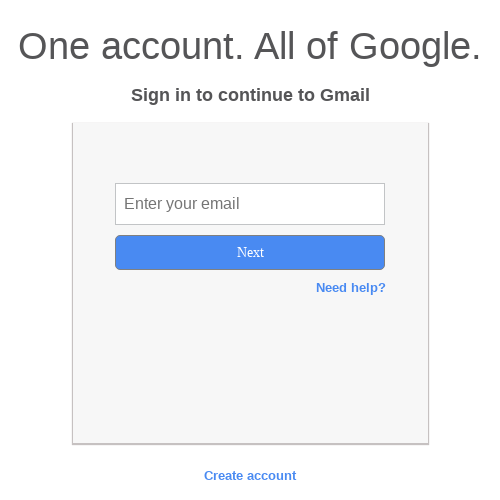

Filled name field with 'abhi@coforge.com' in new window on input[name='name']
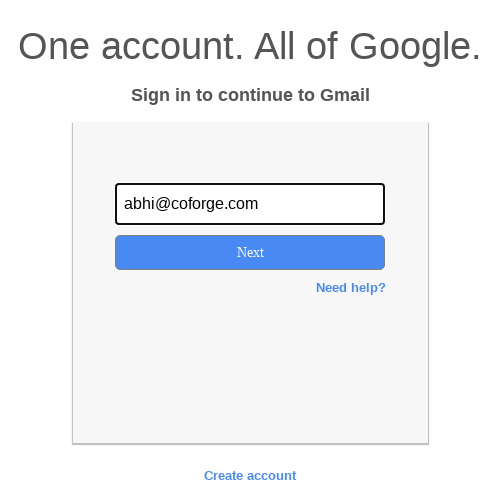

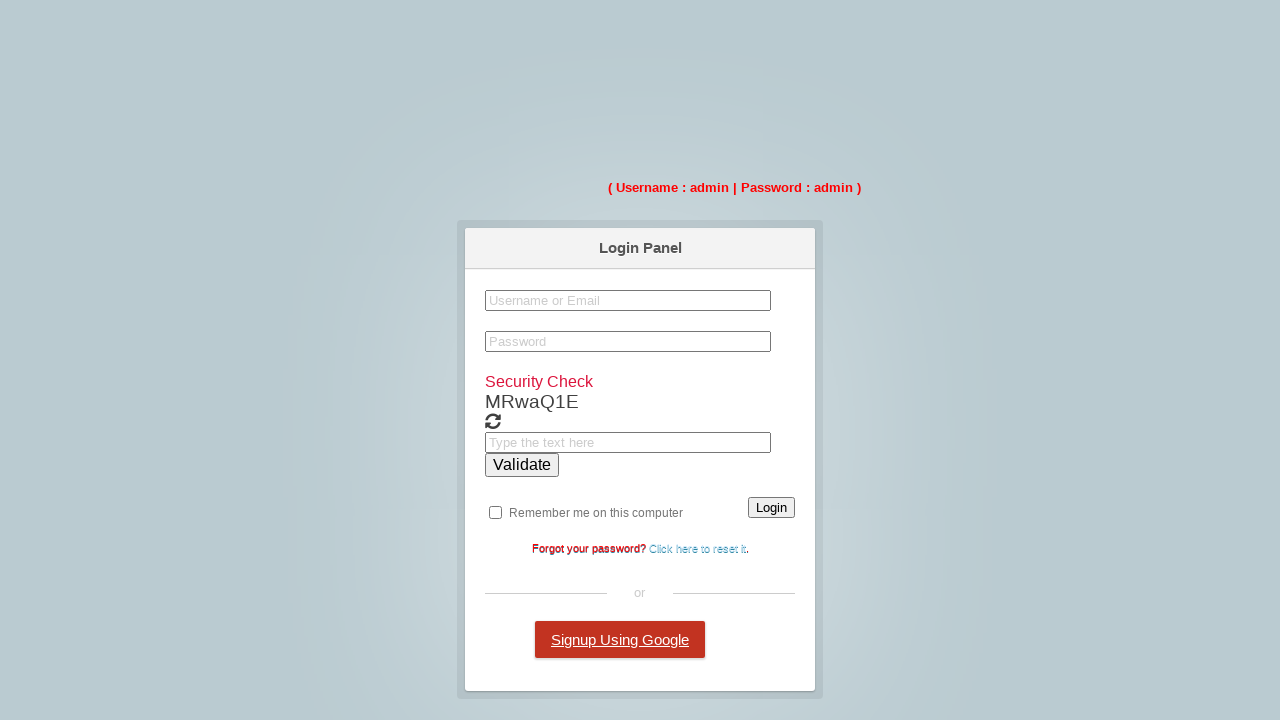